Tests prompt alert by entering text and accepting it

Starting URL: https://demoqa.com/alerts

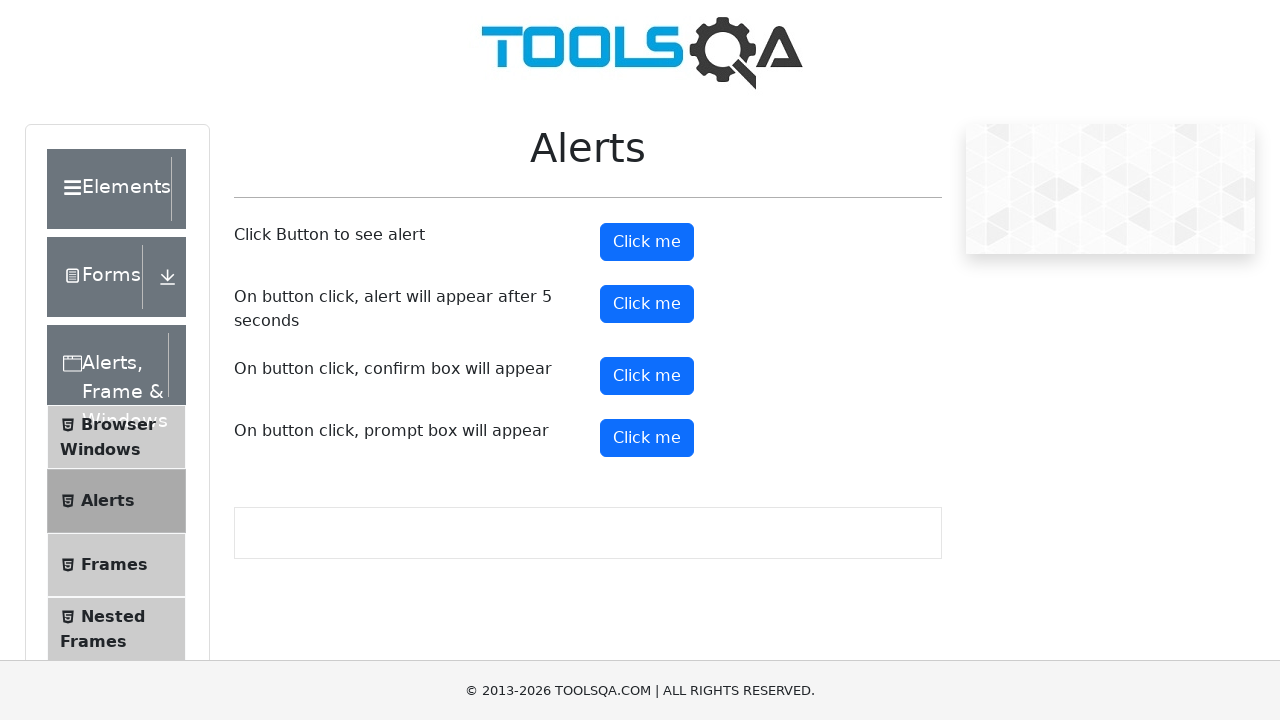

Set up dialog handler to accept prompt with text 'anandu'
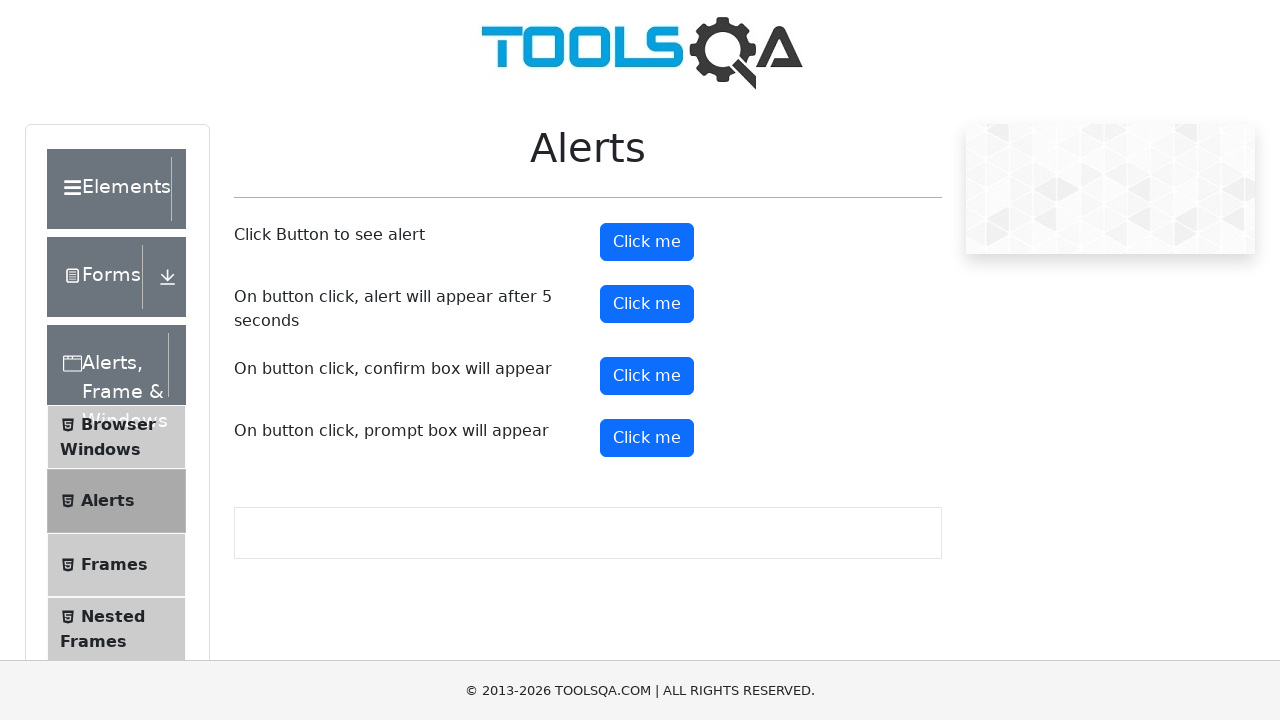

Clicked prompt button to trigger alert at (647, 438) on #promtButton
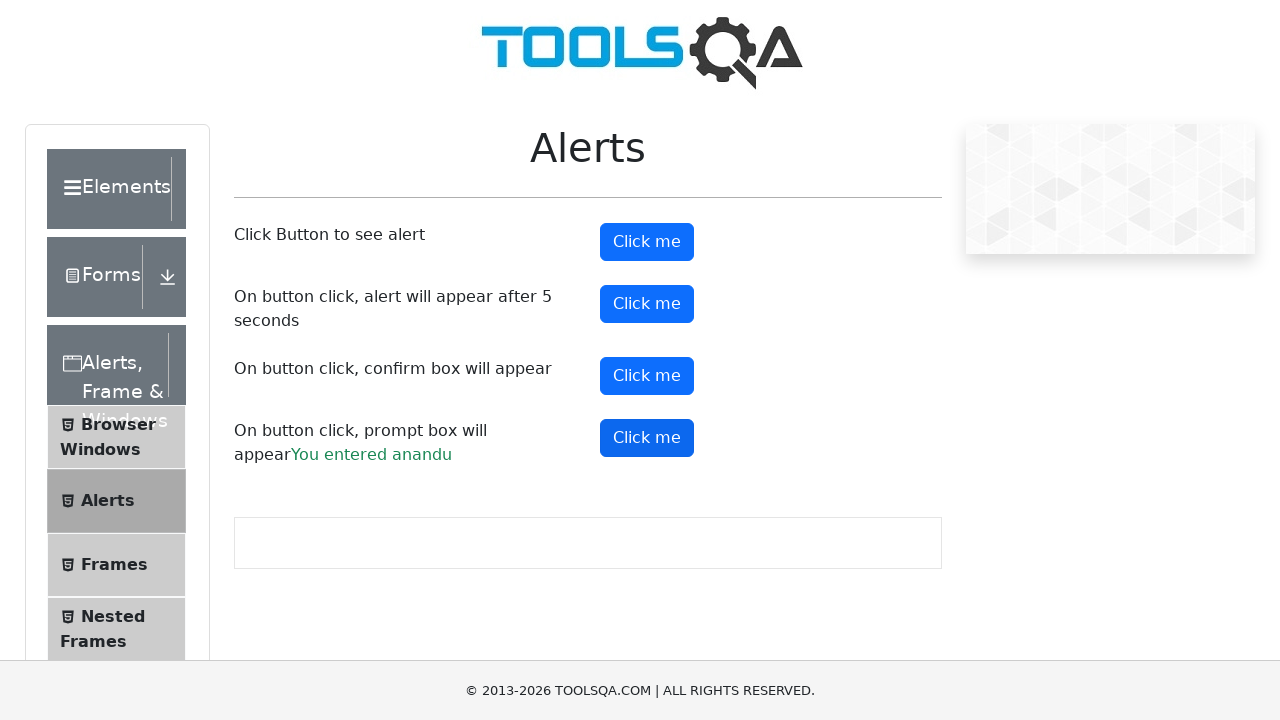

Located prompt result element
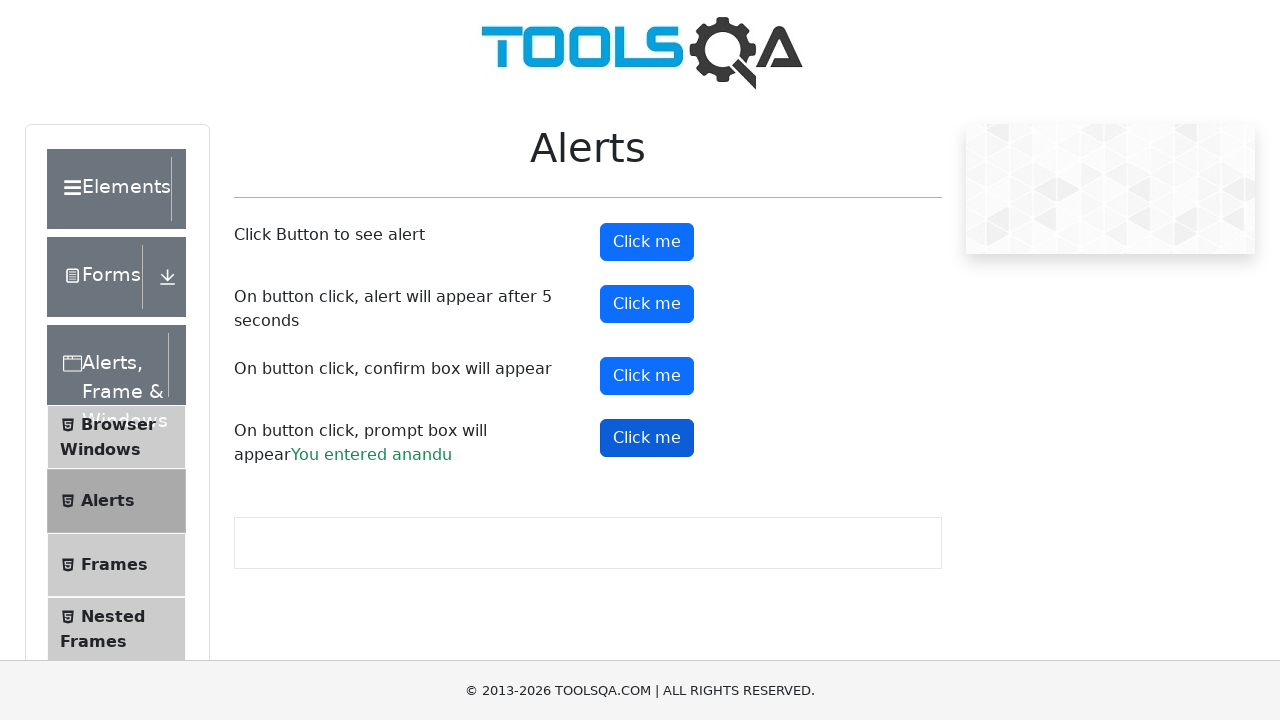

Retrieved prompt result text: You entered anandu
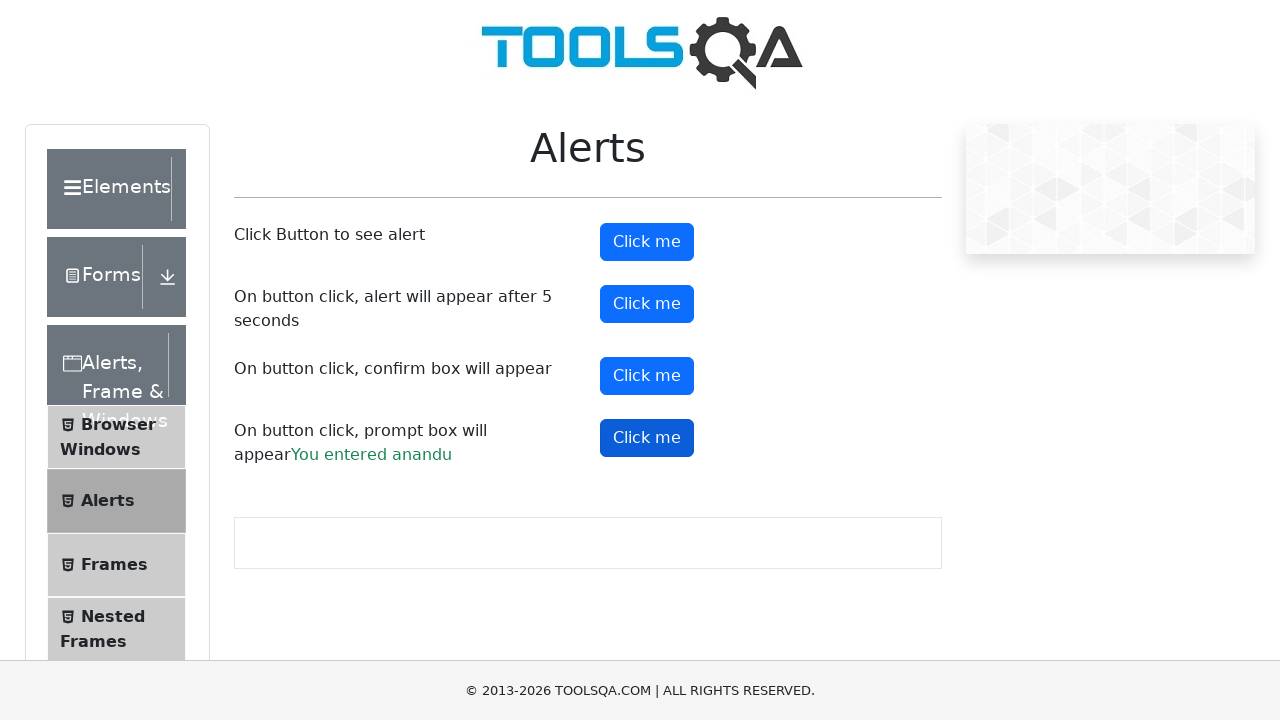

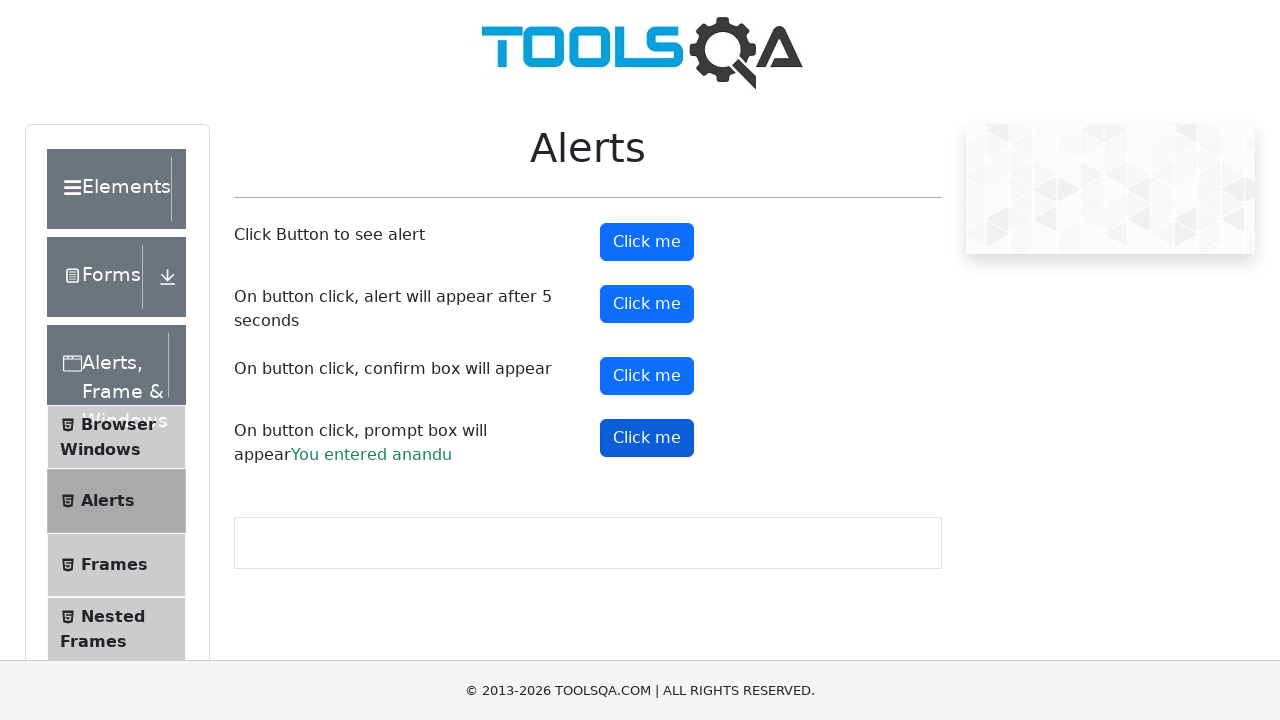